Tests dynamic content loading by clicking a Start button and verifying that "Hello World" text becomes visible after the loading completes.

Starting URL: https://the-internet.herokuapp.com/dynamic_loading/1

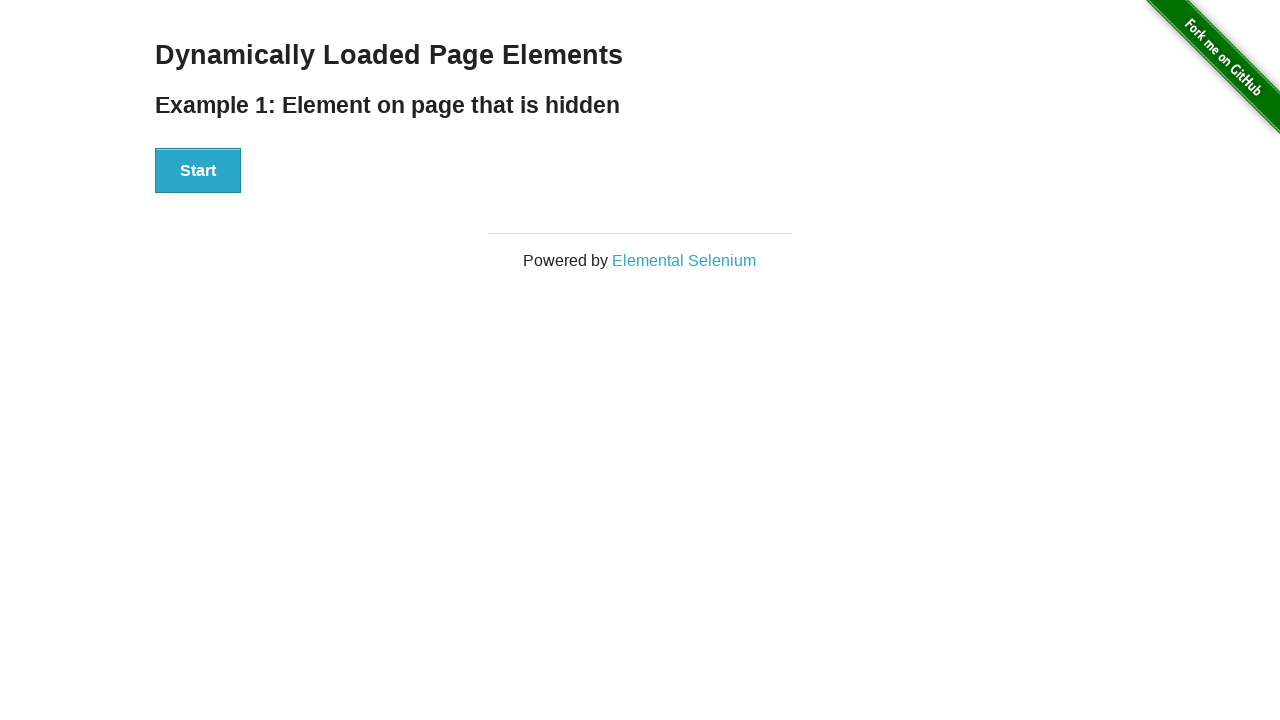

Clicked Start button to trigger dynamic content loading at (198, 171) on xpath=//*[text()='Start']
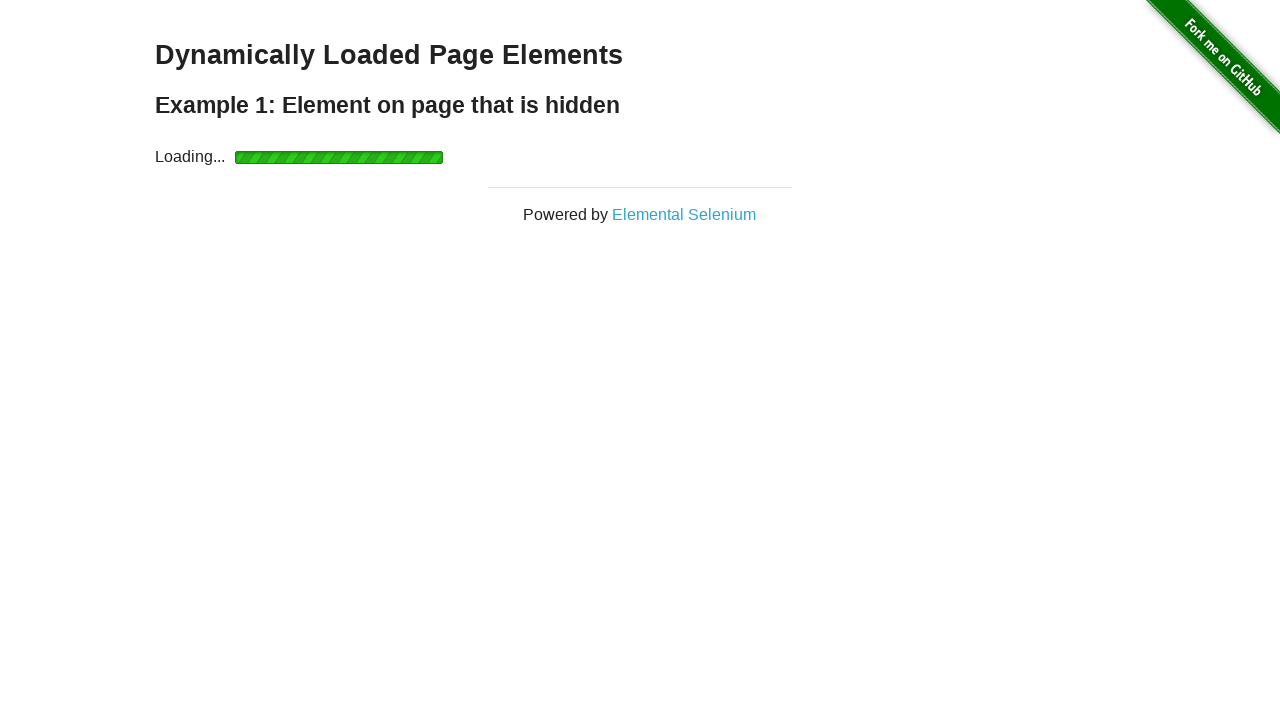

Waited for 'Hello World!' heading to become visible
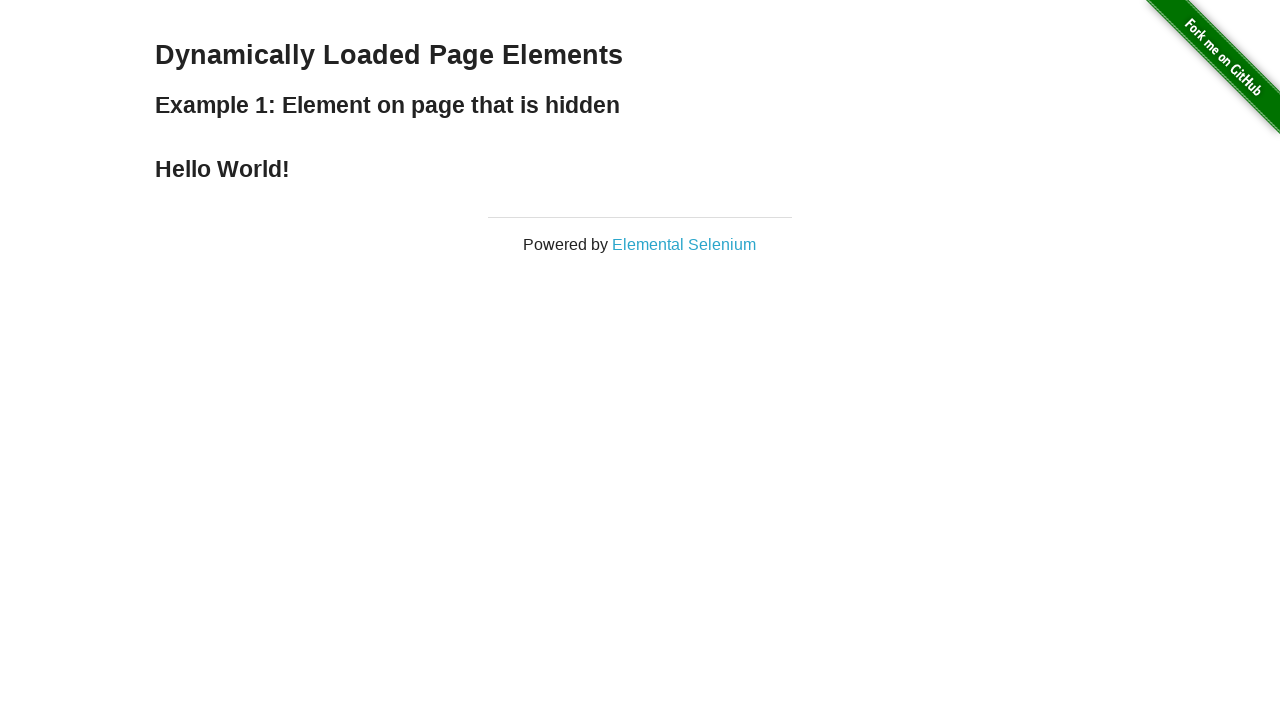

Located 'Hello World!' heading element
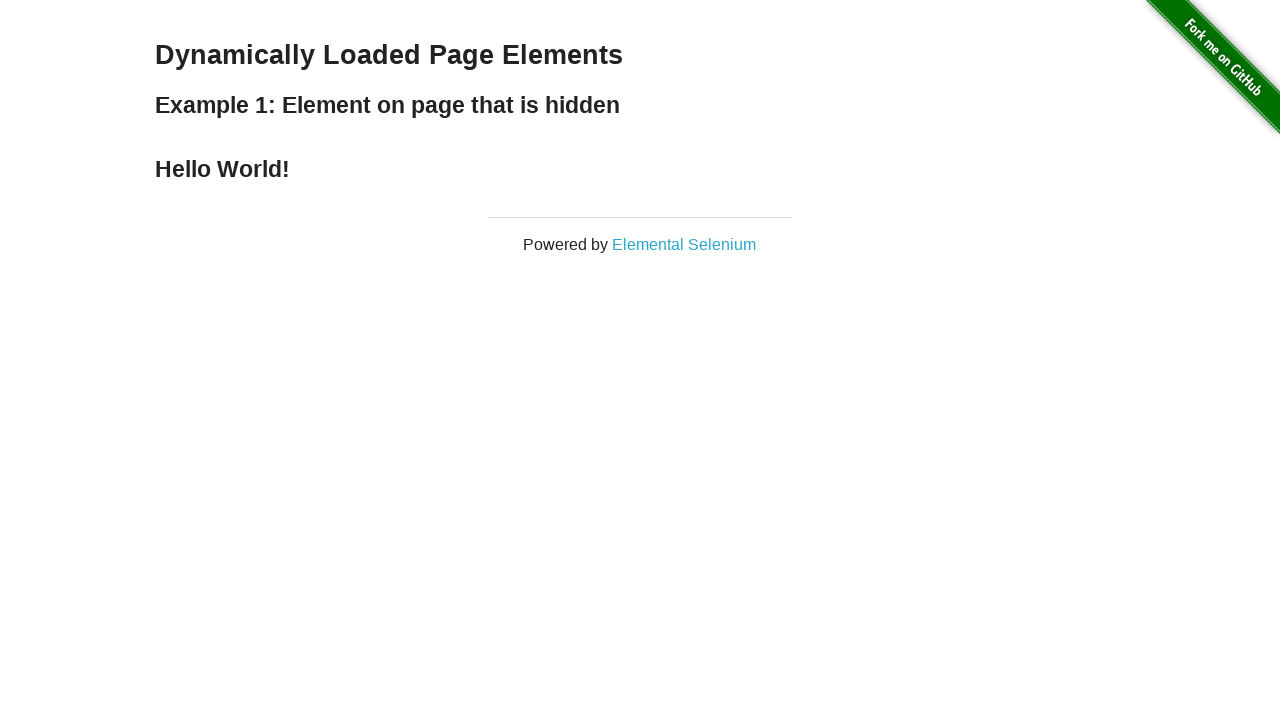

Verified 'Hello World!' text is visible
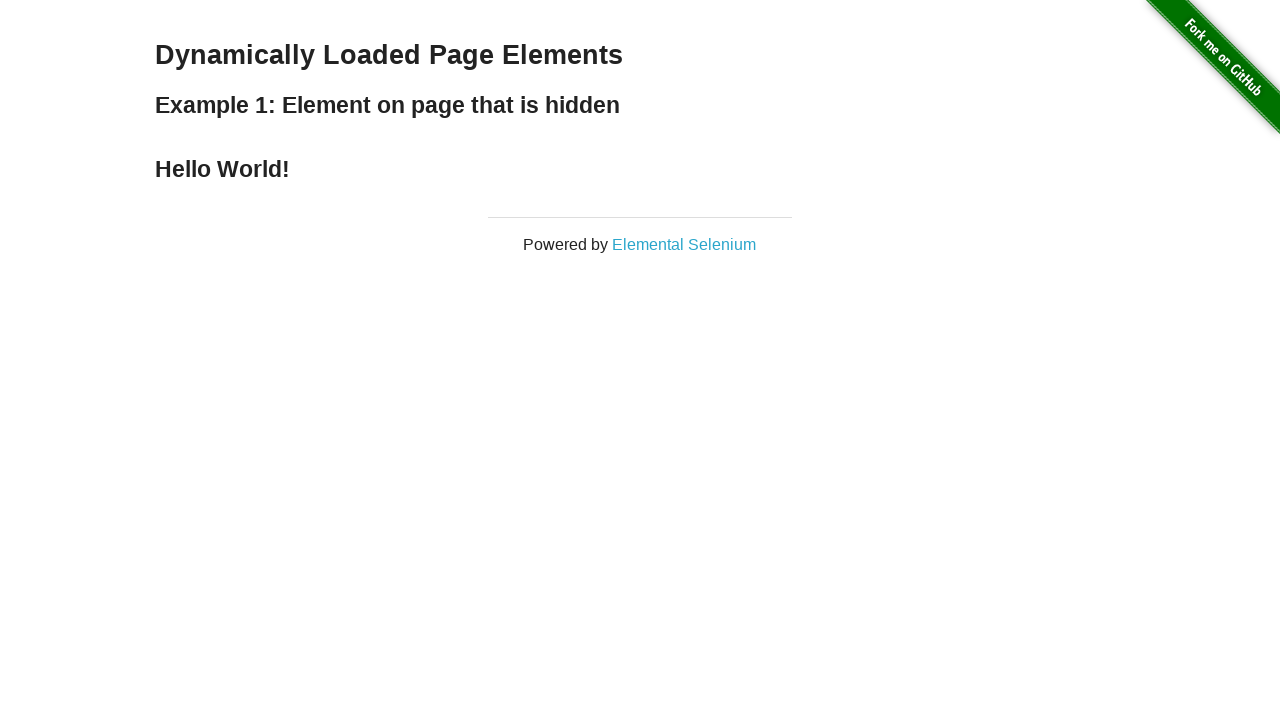

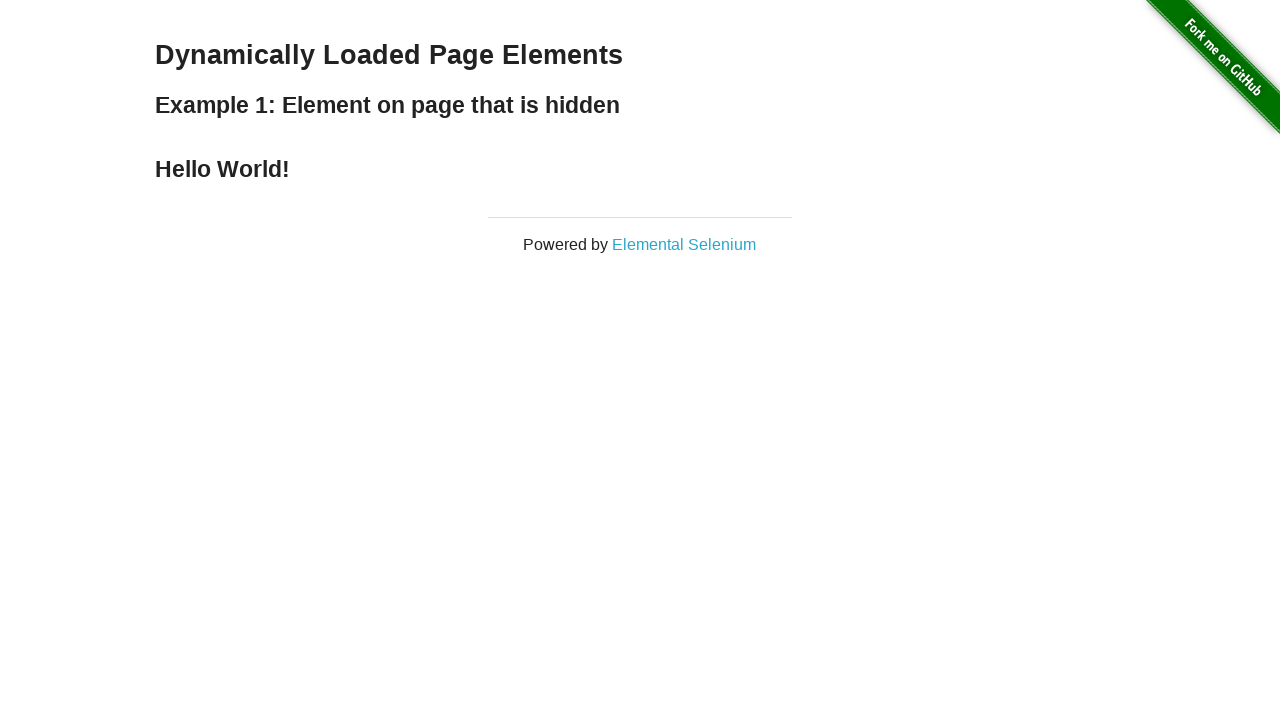